Tests the onboarding flow by clicking through the Next button 6 times to complete the onboarding screens and arrive at the login page

Starting URL: https://traxionpay-app.web.app/#/login

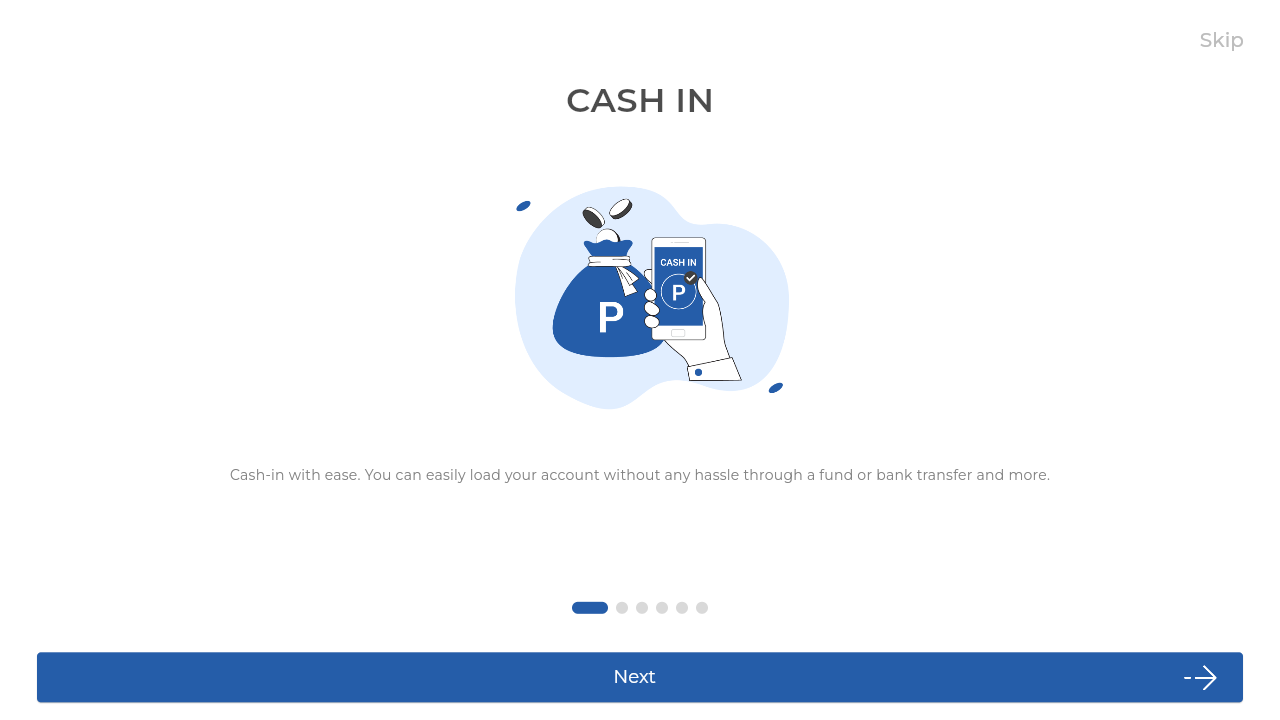

Redirected to onboarding page
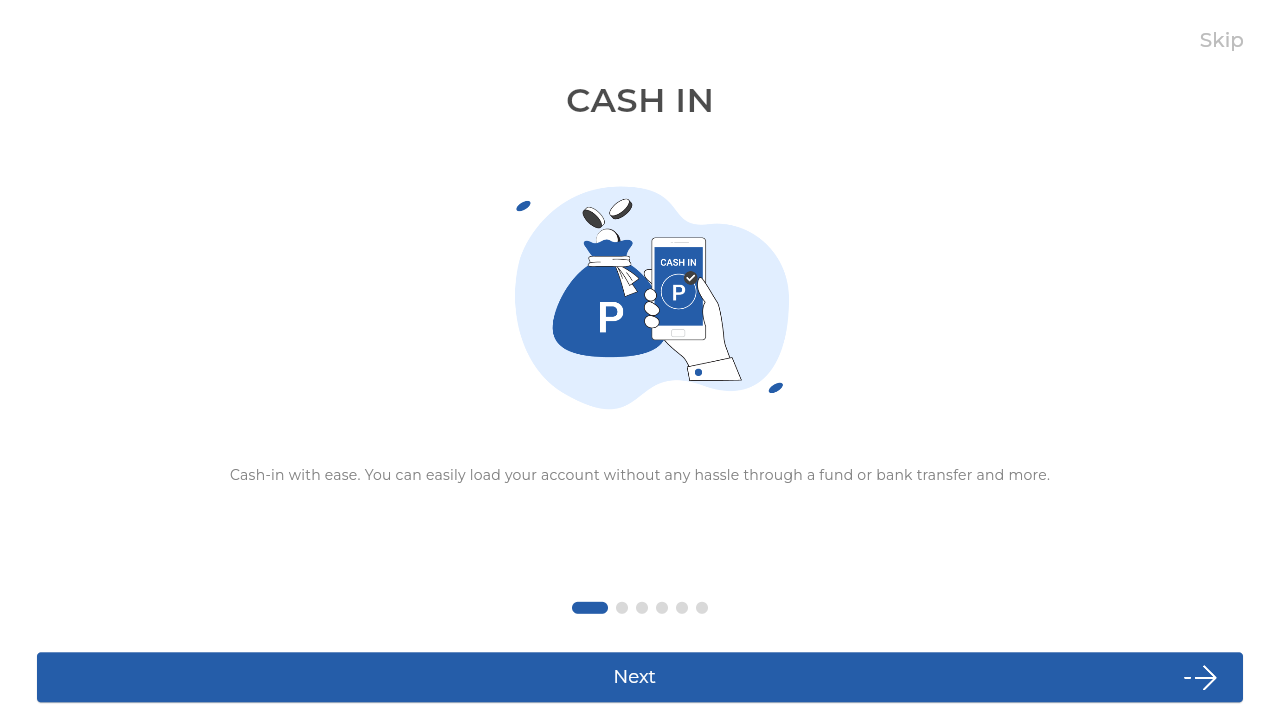

Onboarding screen element is visible
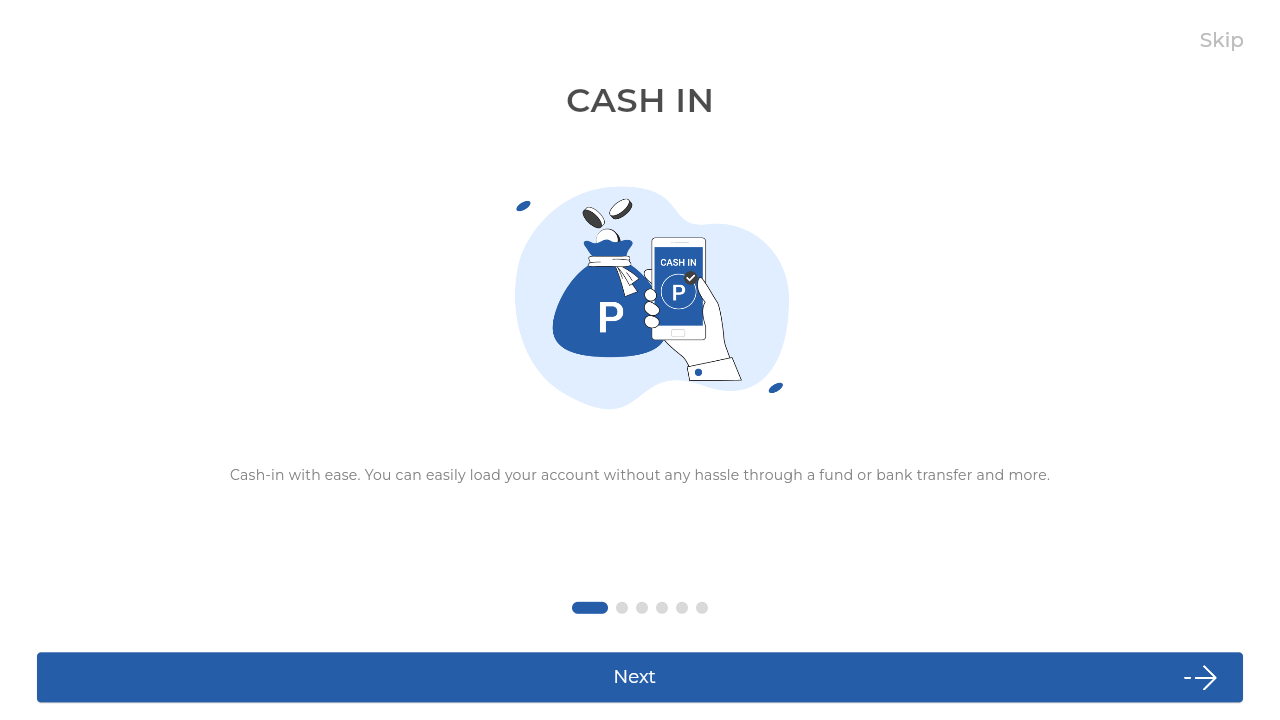

Clicked Next button to proceed through onboarding screen 1 at (640, 677) on internal:role=button[name="Next"i]
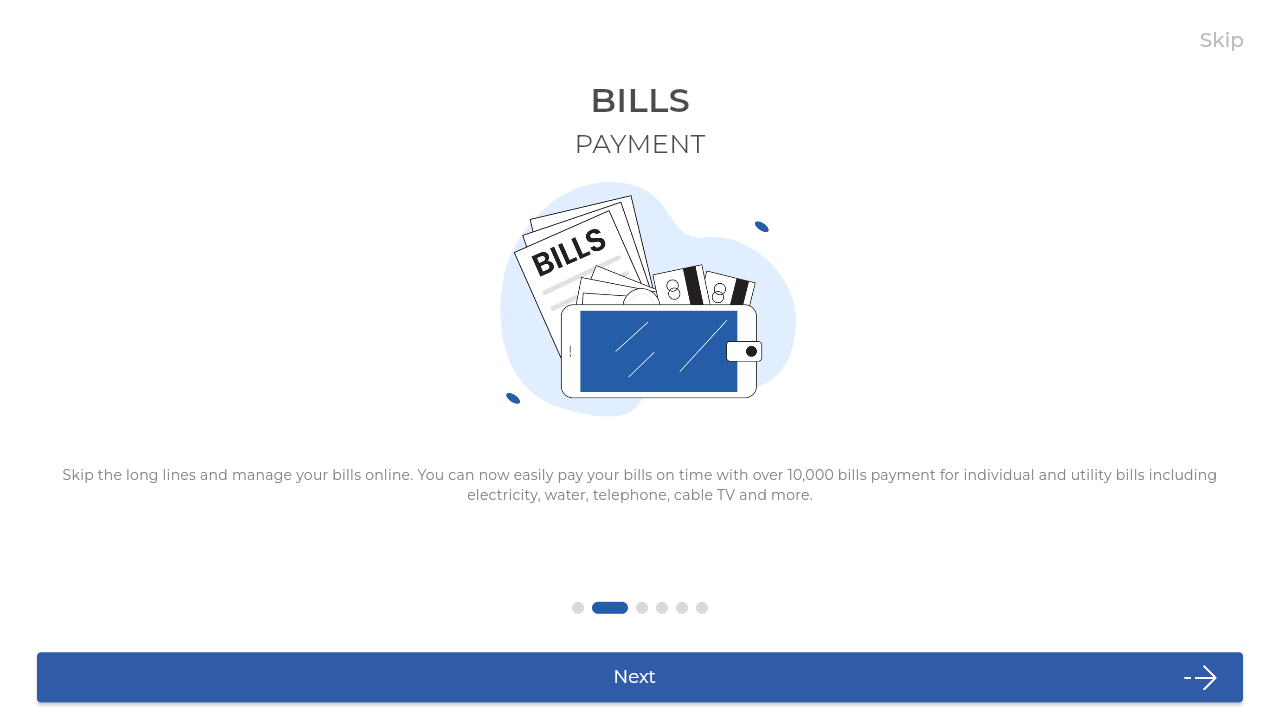

Waited for transition after onboarding screen 1
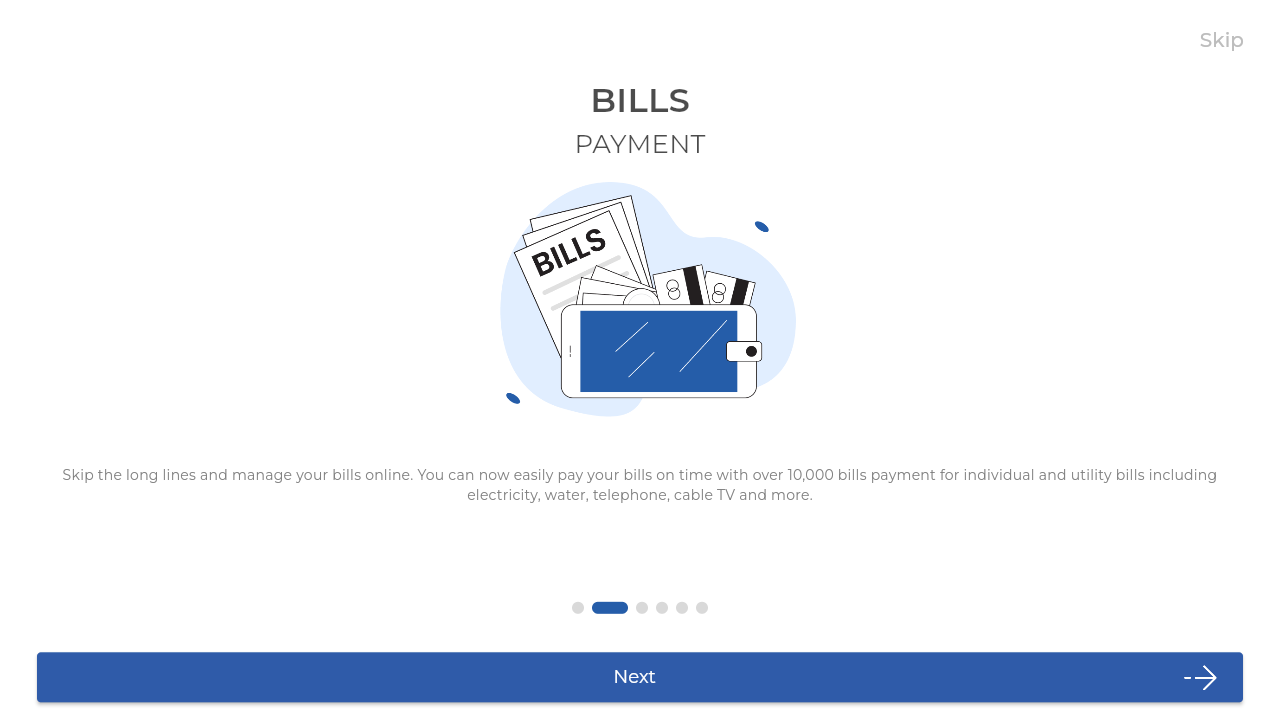

Clicked Next button to proceed through onboarding screen 2 at (640, 677) on internal:role=button[name="Next"i]
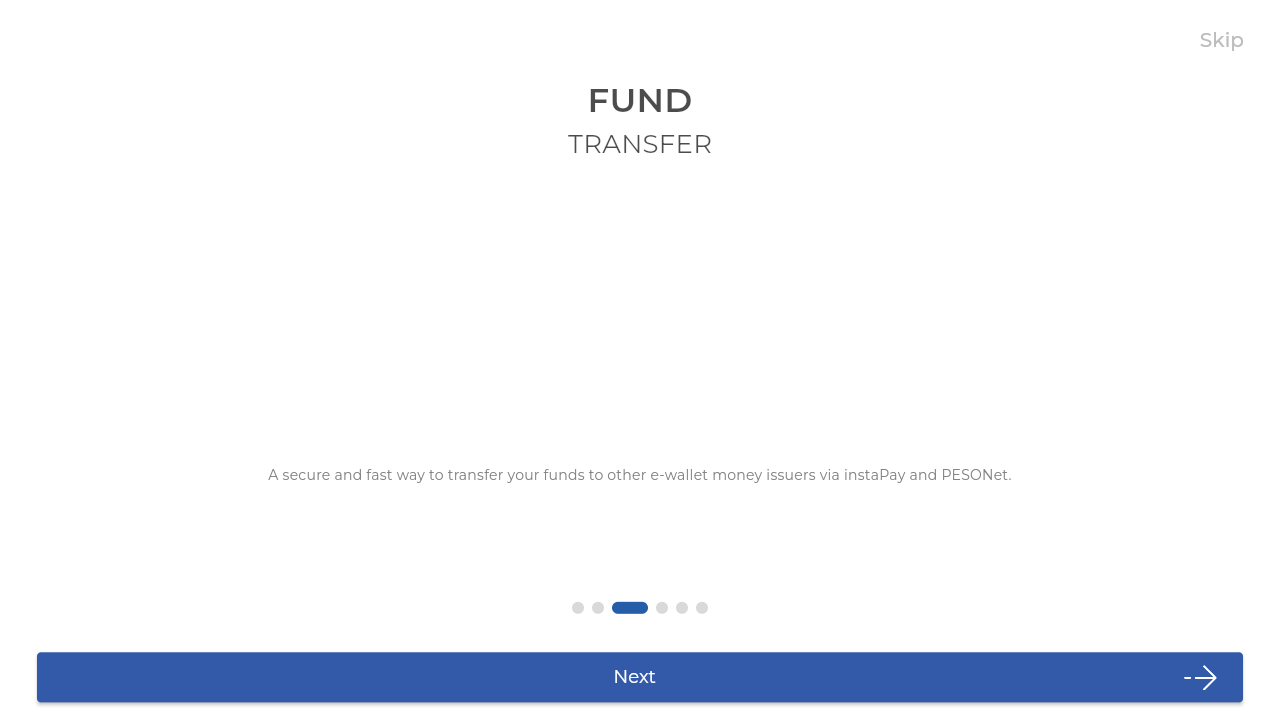

Waited for transition after onboarding screen 2
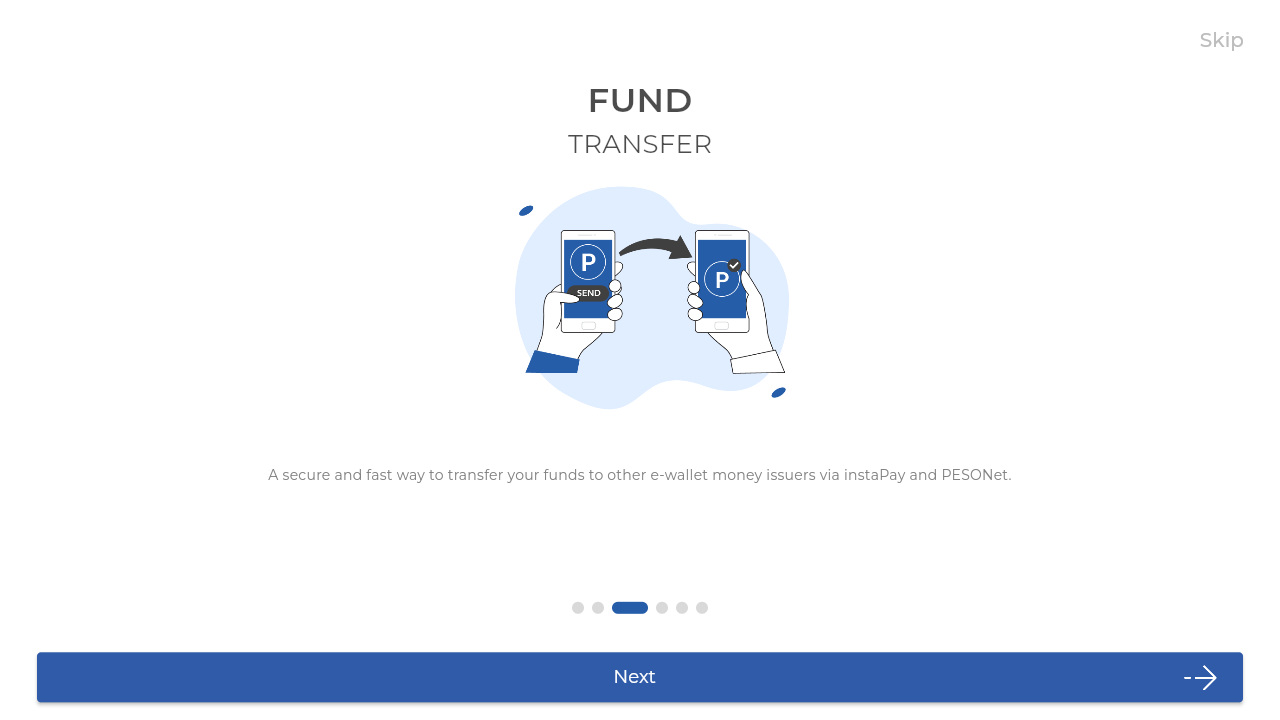

Clicked Next button to proceed through onboarding screen 3 at (640, 677) on internal:role=button[name="Next"i]
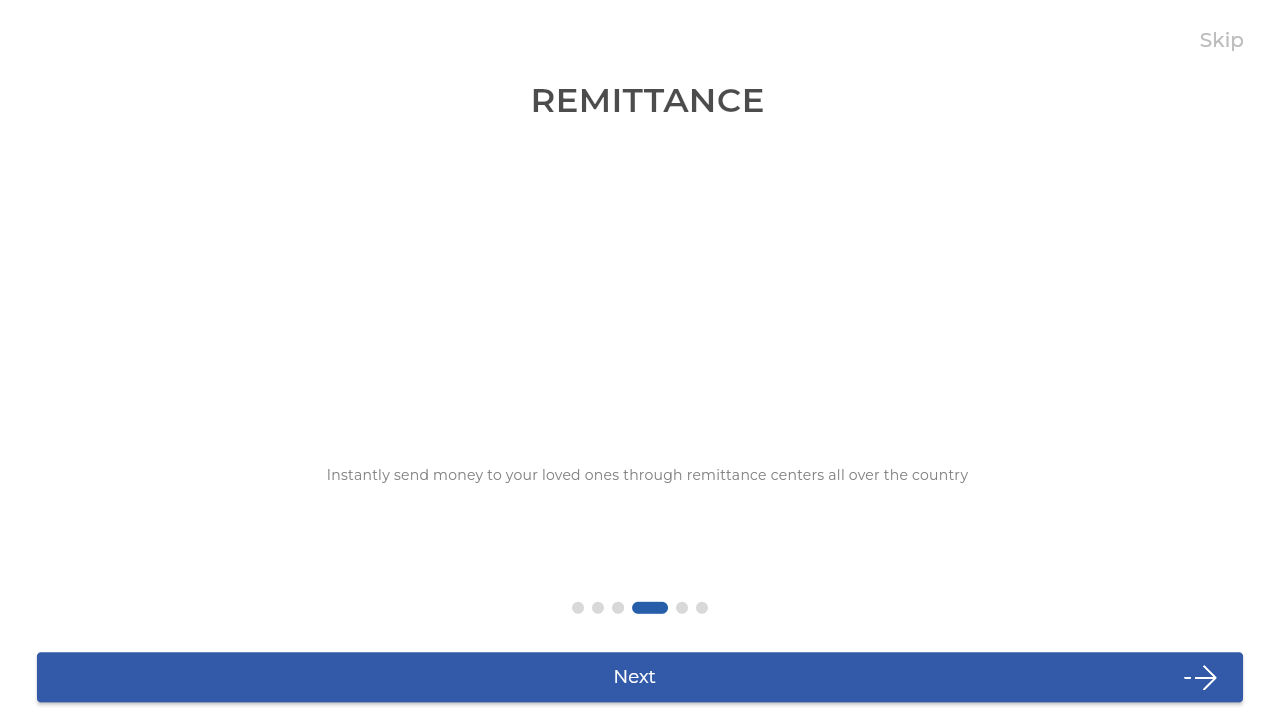

Waited for transition after onboarding screen 3
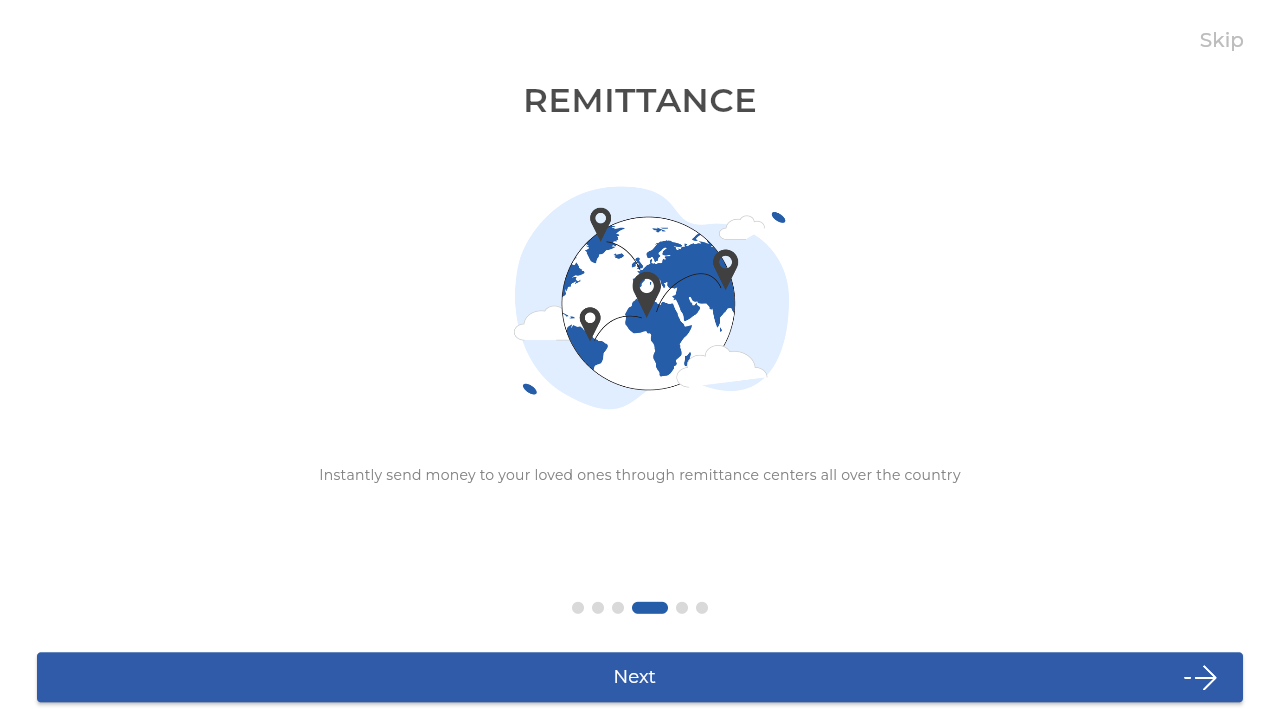

Clicked Next button to proceed through onboarding screen 4 at (640, 677) on internal:role=button[name="Next"i]
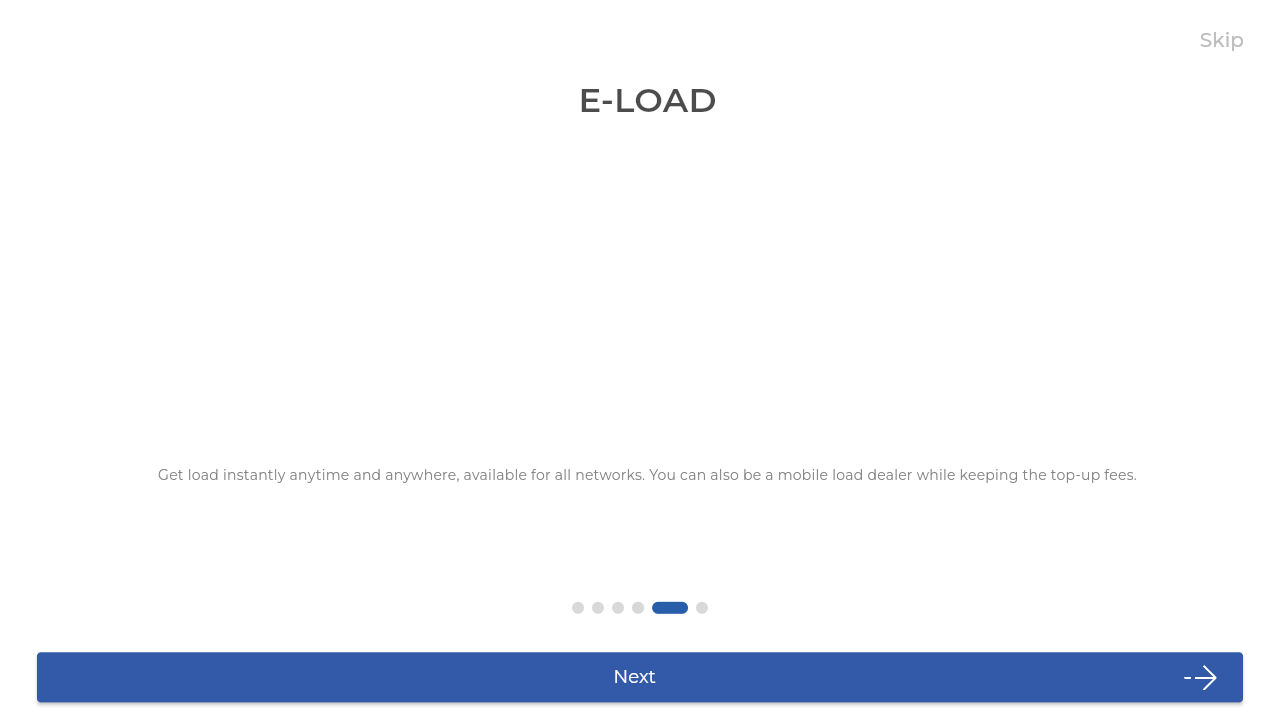

Waited for transition after onboarding screen 4
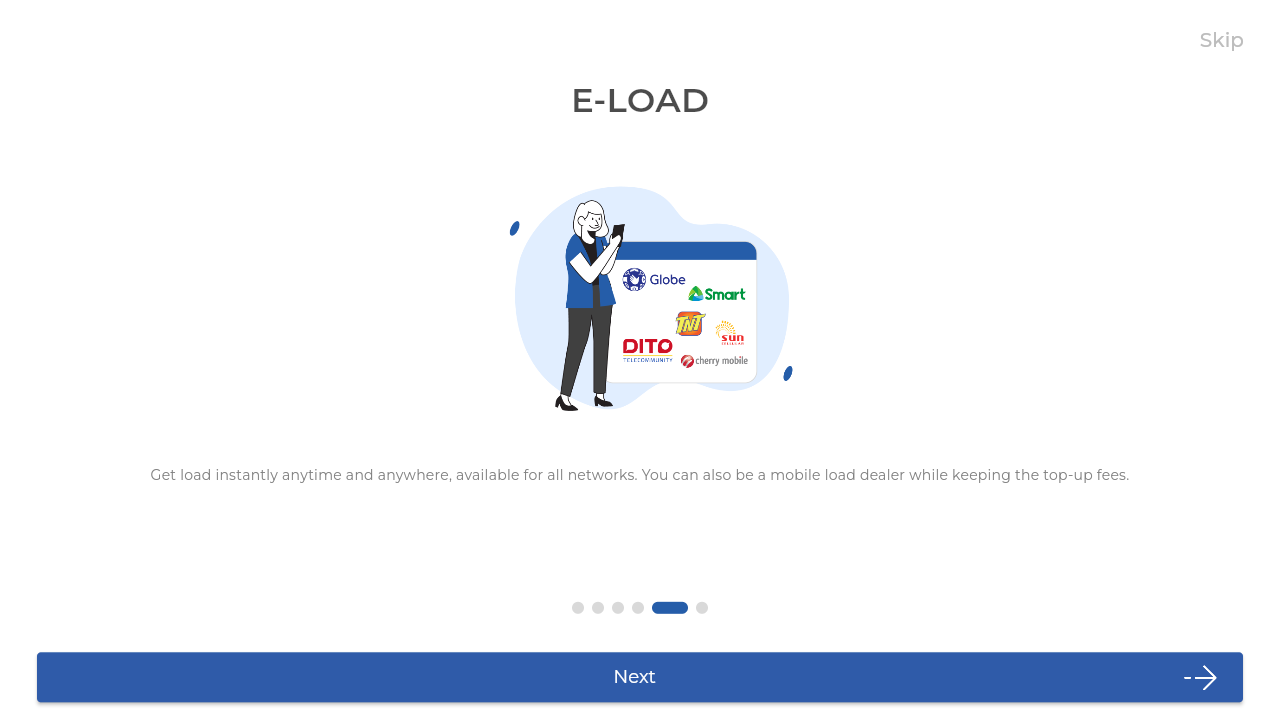

Clicked Next button to proceed through onboarding screen 5 at (640, 677) on internal:role=button[name="Next"i]
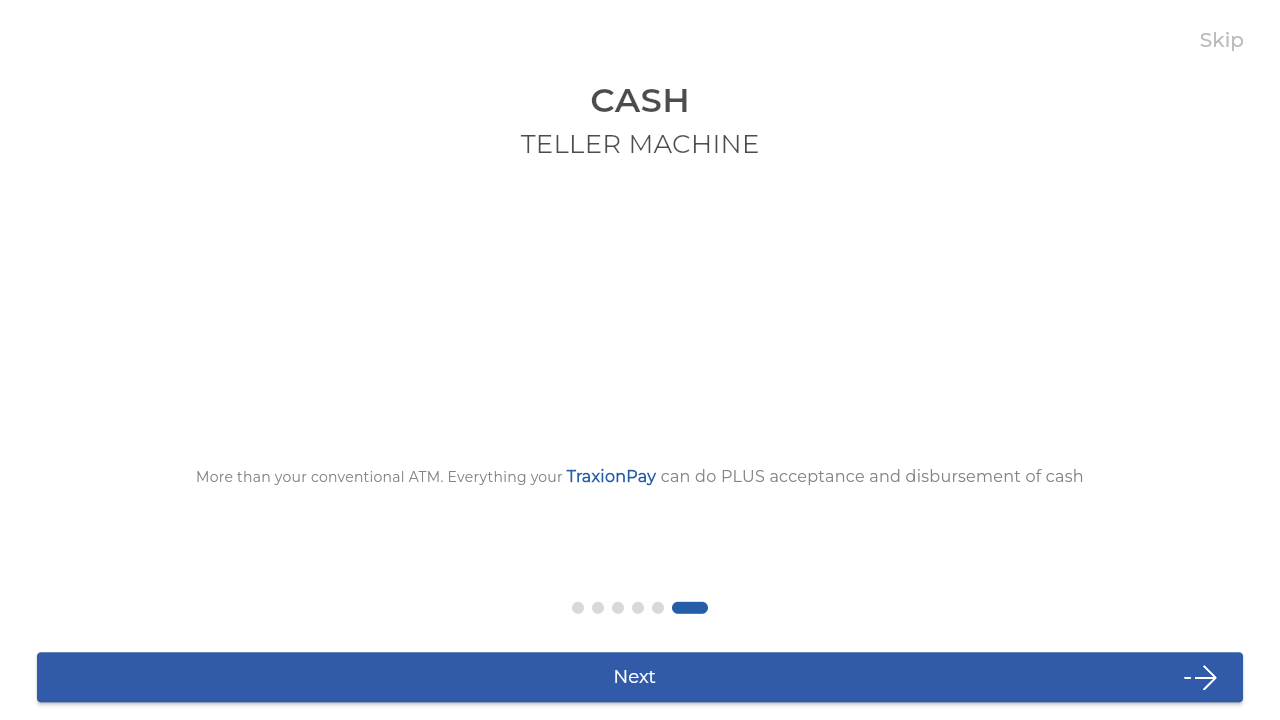

Waited for transition after onboarding screen 5
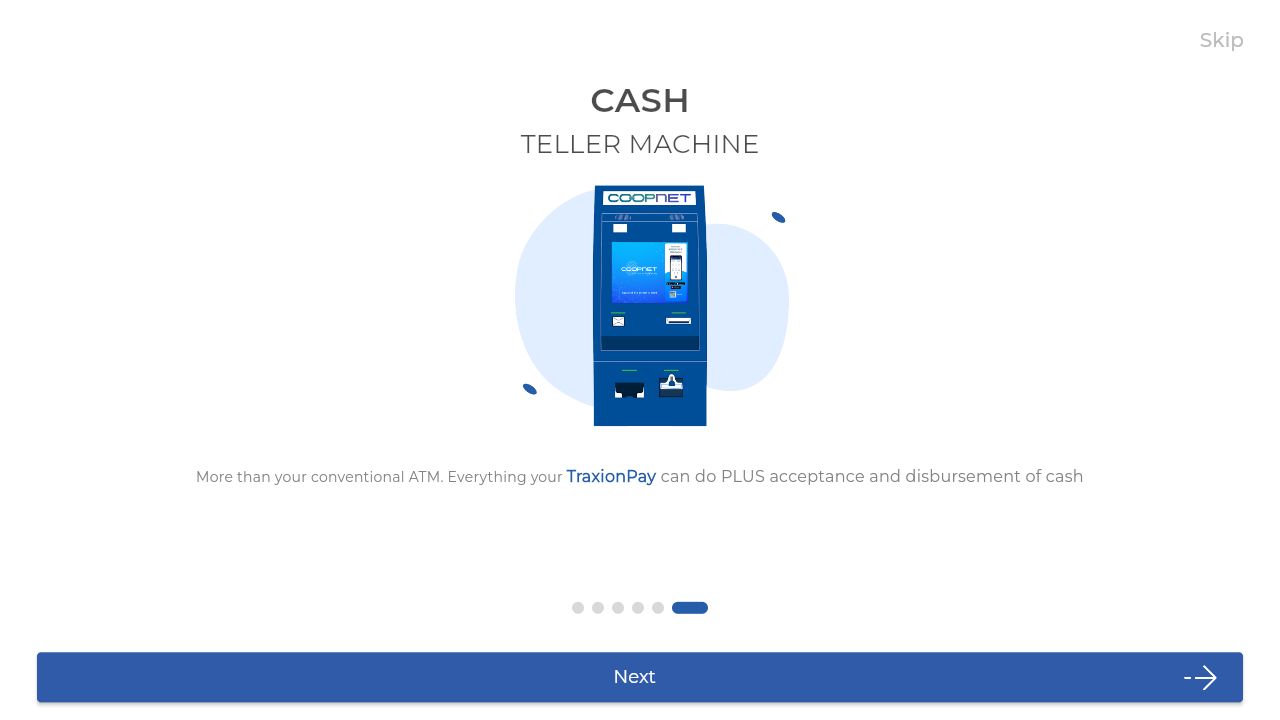

Clicked Next button to proceed through onboarding screen 6 at (640, 677) on internal:role=button[name="Next"i]
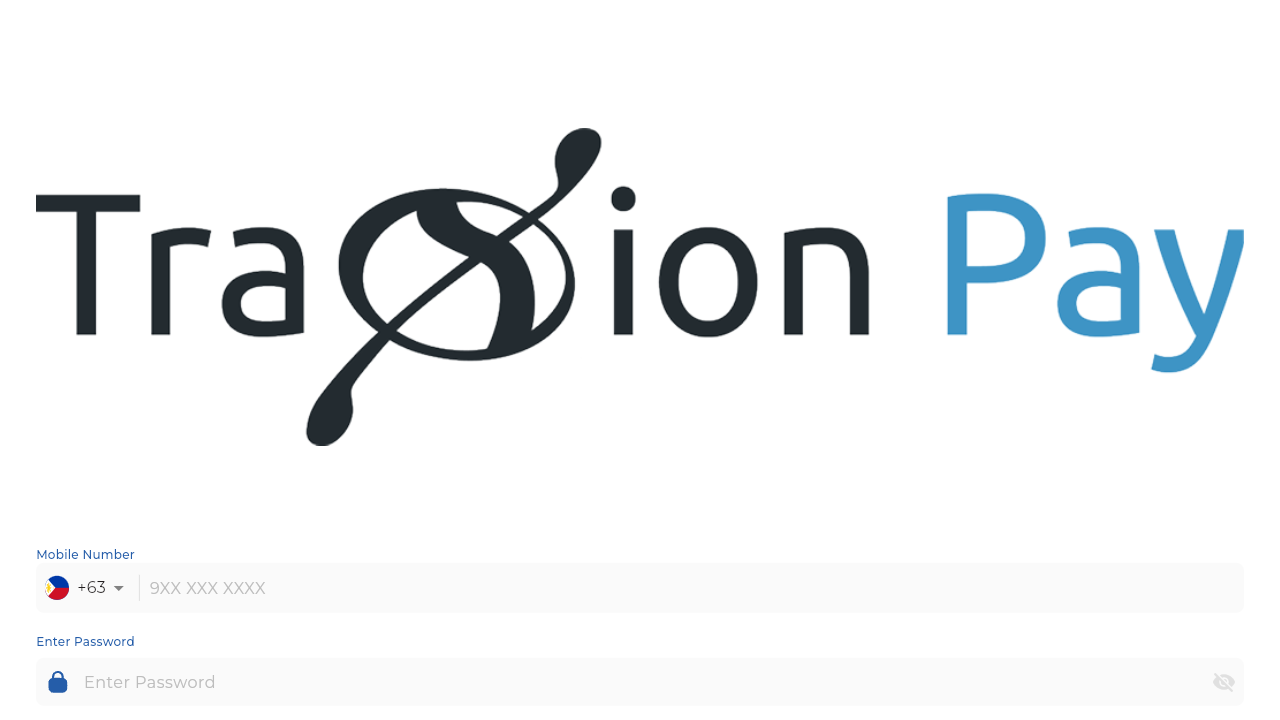

Waited for transition after onboarding screen 6
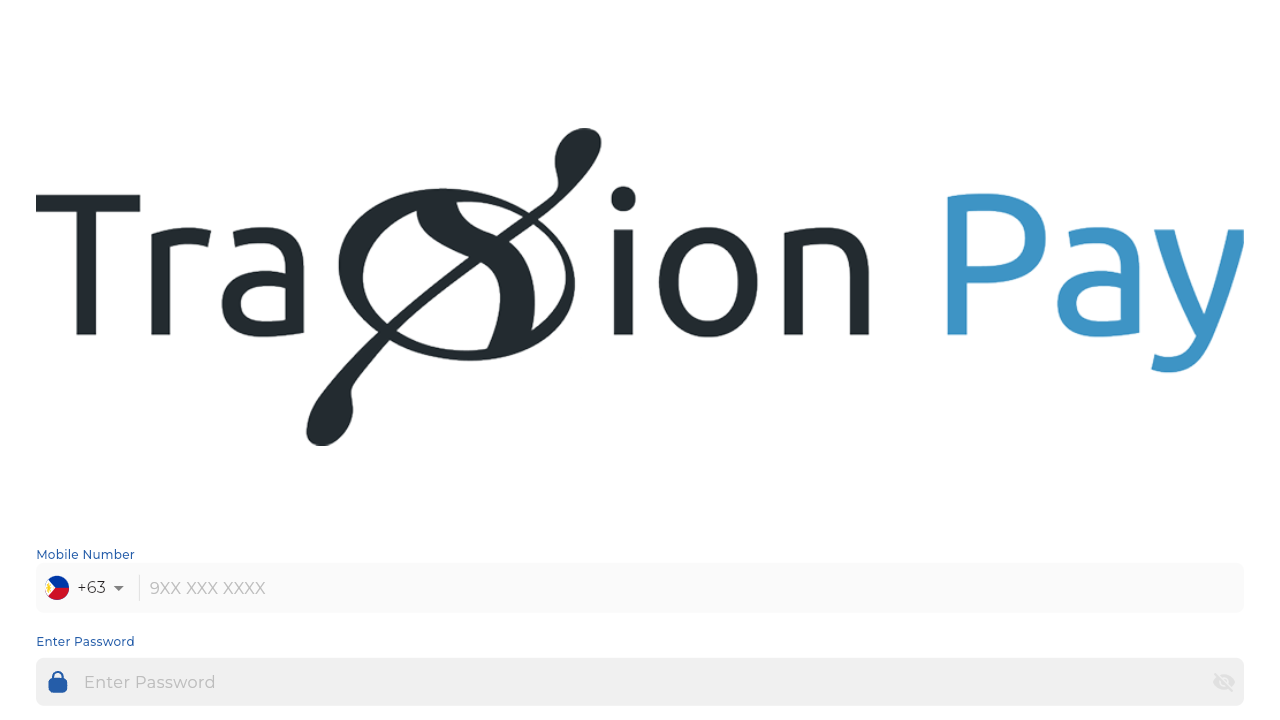

Arrived at login page after completing onboarding
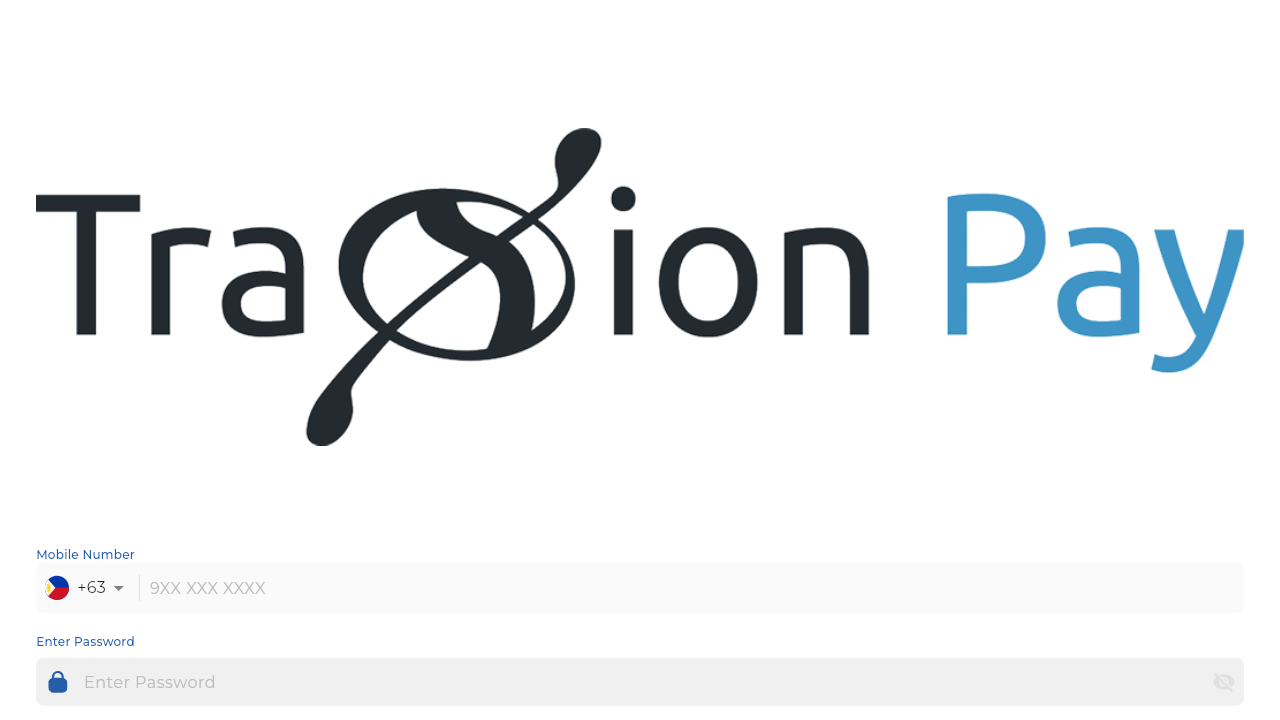

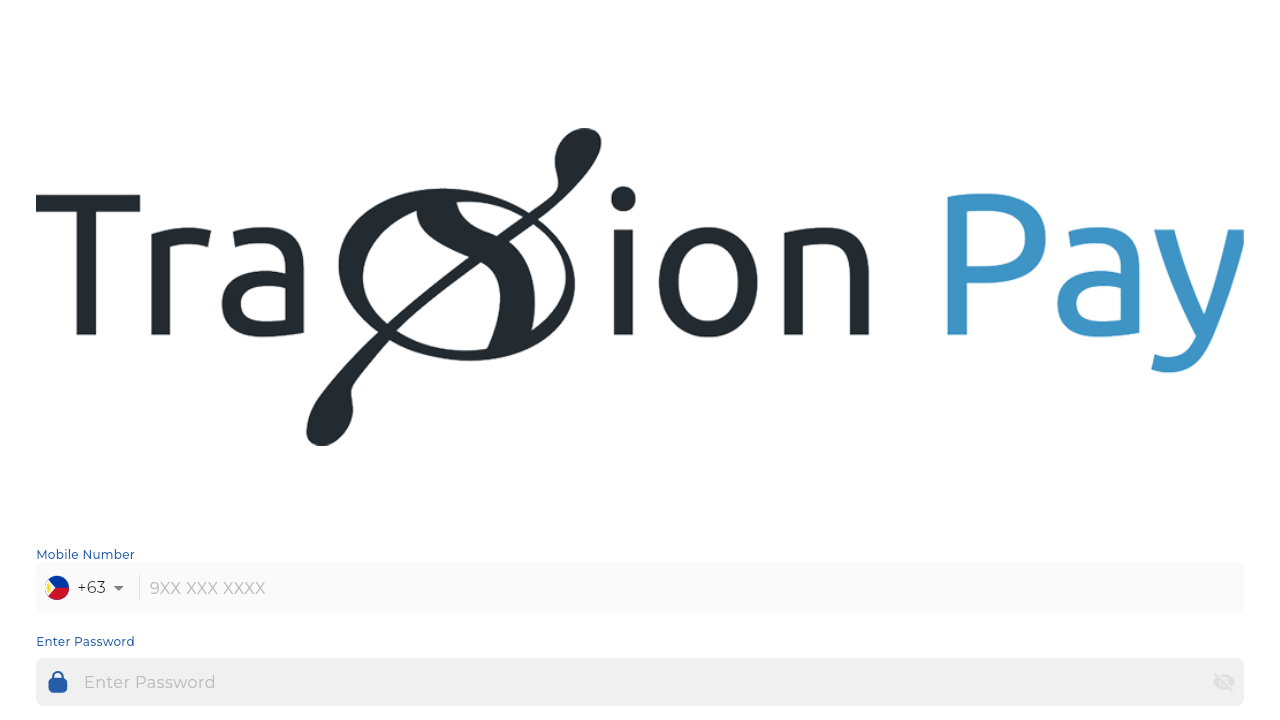